Tests a data types form by filling in personal information fields (name, address, email, phone, city, country, job position, company) while leaving zip code empty, then submits the form and verifies that the zip code field shows an error (red highlight) while other fields show success (green highlight).

Starting URL: https://bonigarcia.dev/selenium-webdriver-java/data-types.html

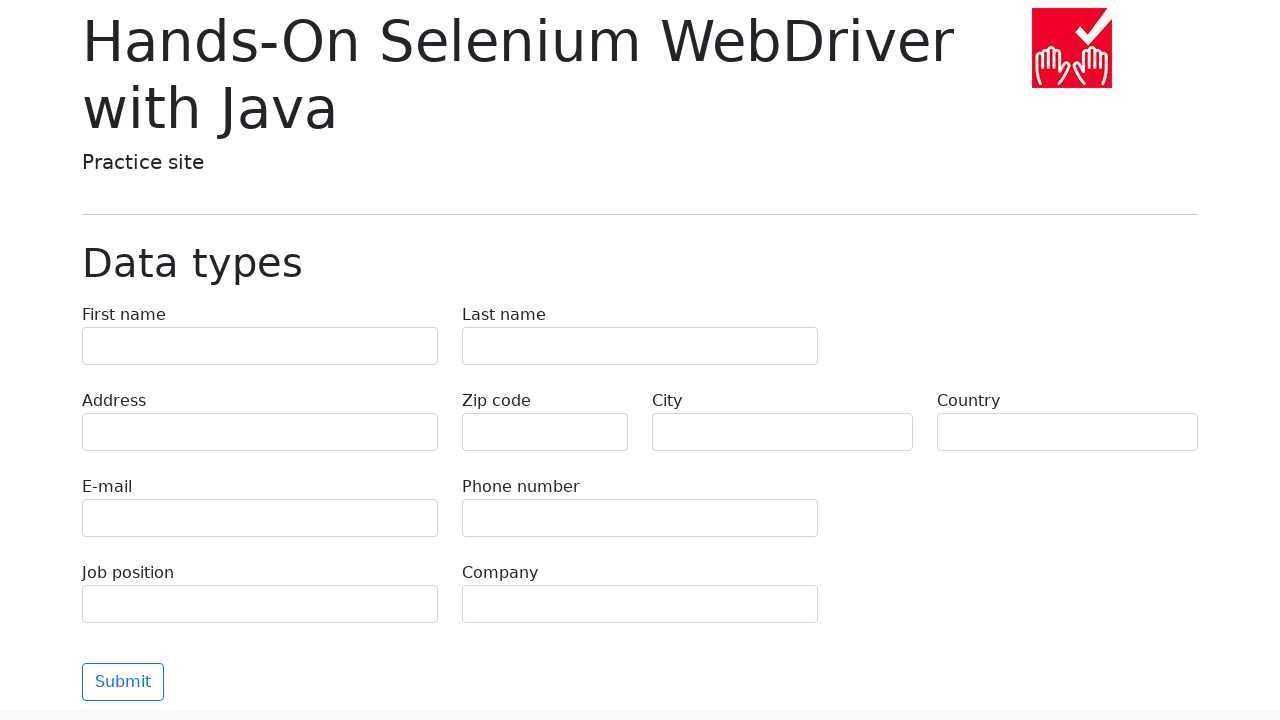

Filled first name field with 'Иван' on input[name='first-name']
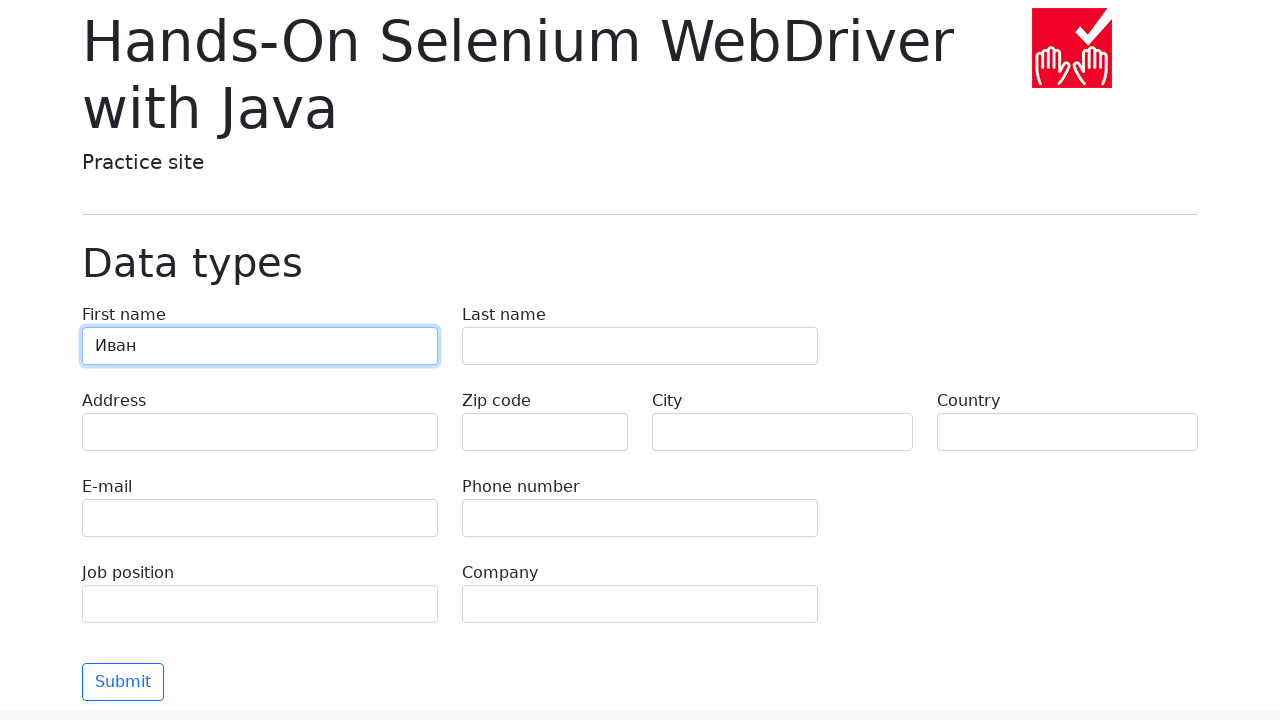

Filled last name field with 'Петров' on input[name='last-name']
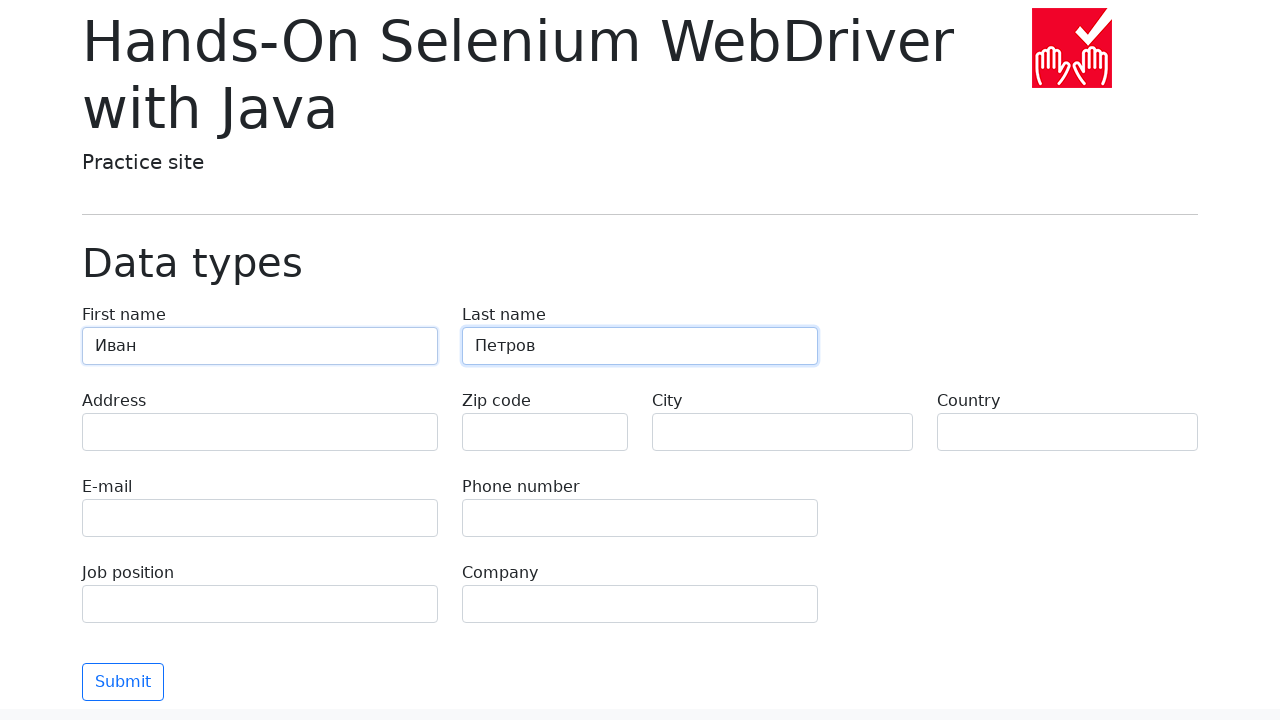

Filled address field with 'Ленина, 55-3' on input[name='address']
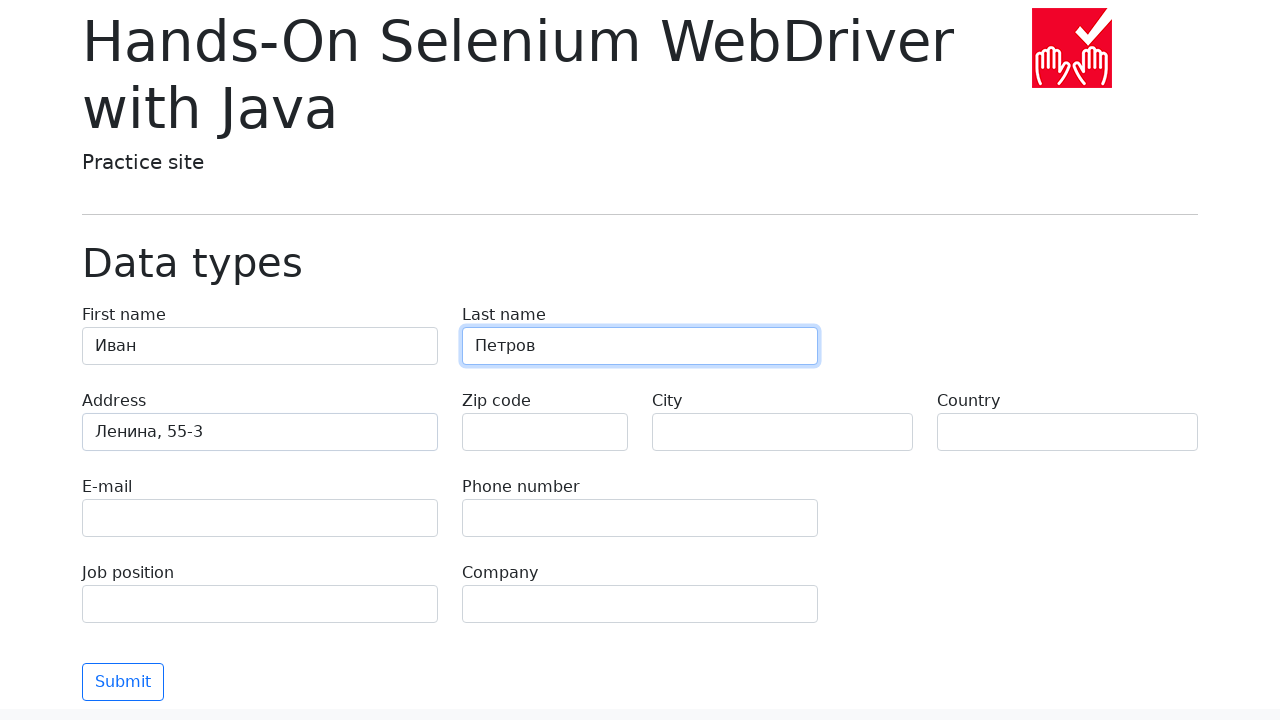

Filled email field with 'test@skypro.com' on input[name='e-mail']
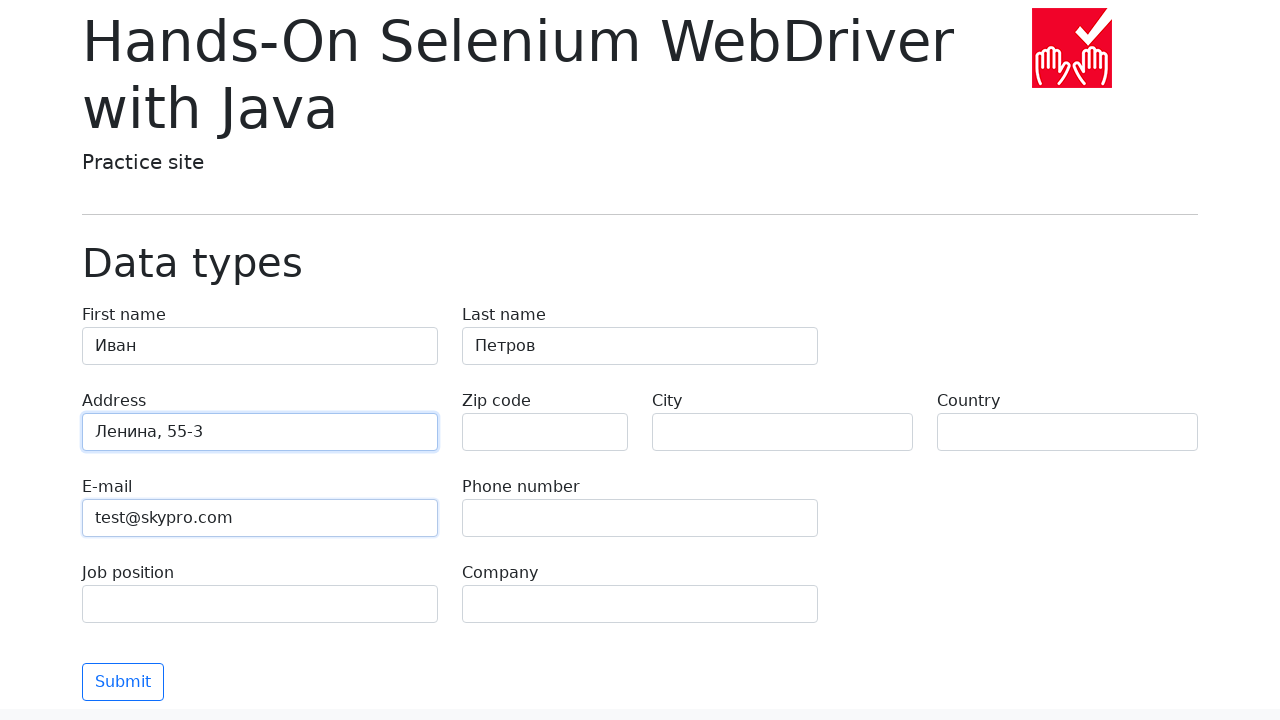

Filled phone field with '+7985899998787' on input[name='phone']
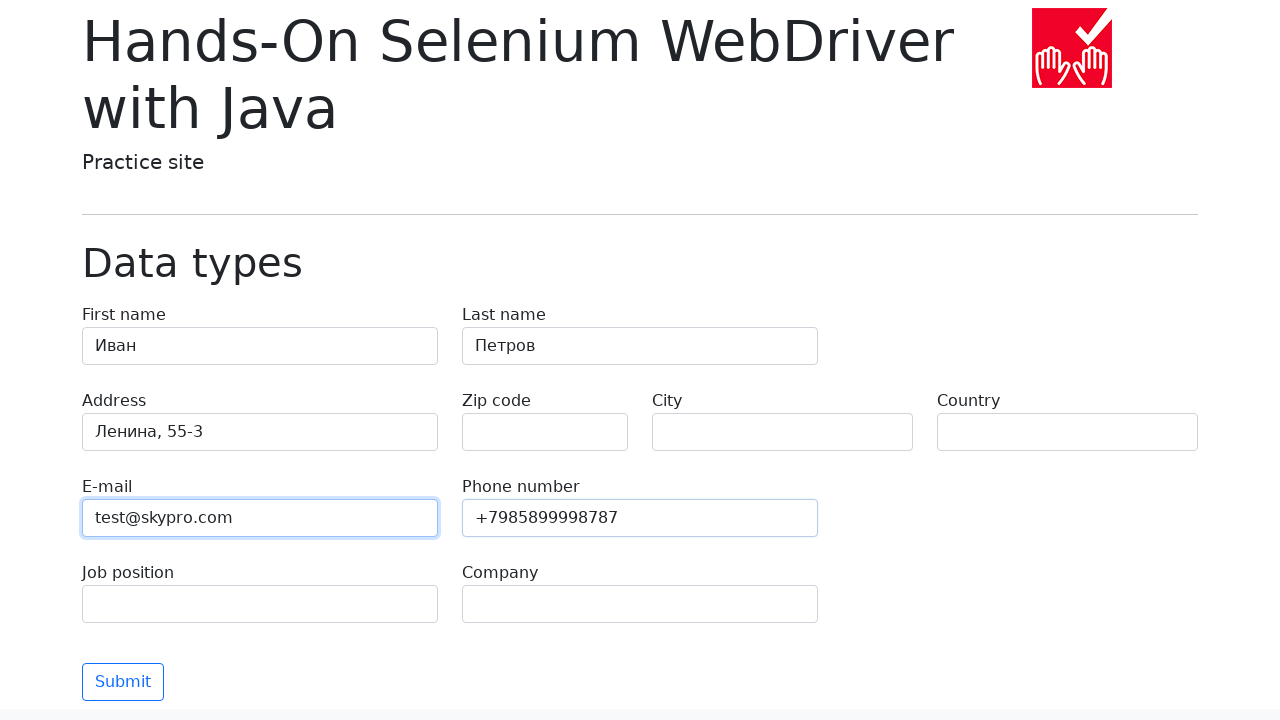

Left zip code field empty on input[name='zip-code']
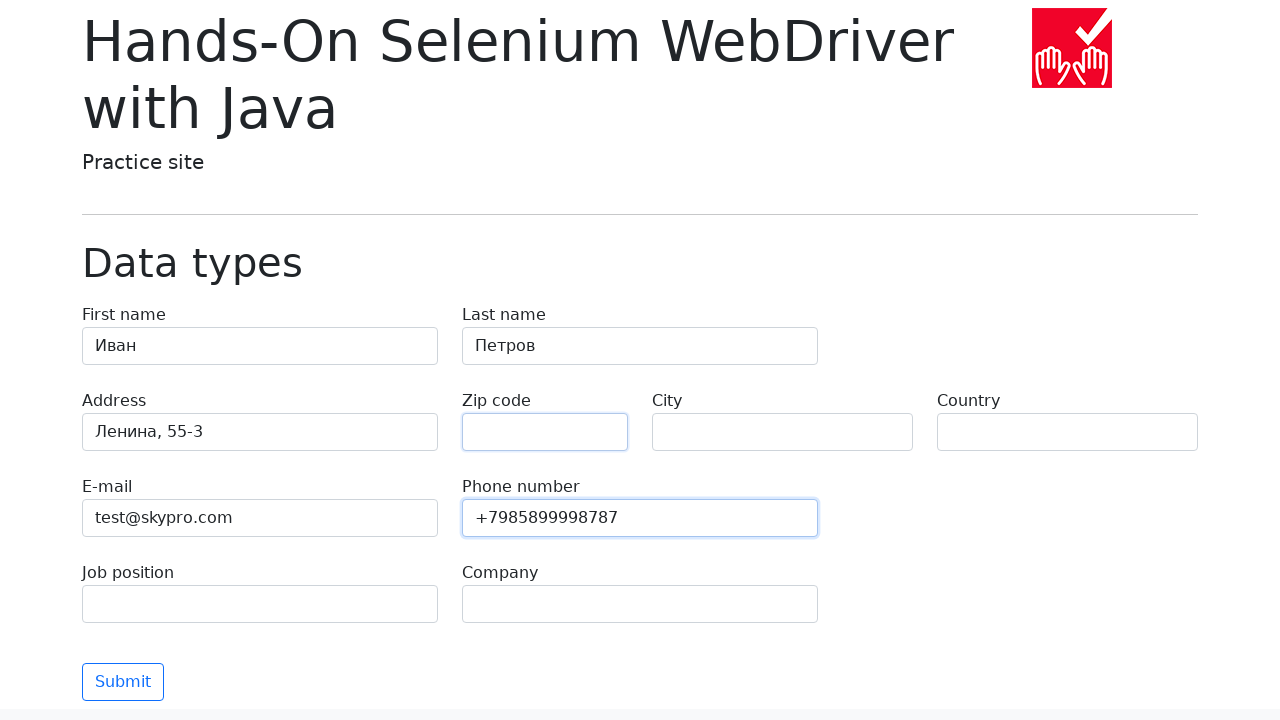

Filled city field with 'Москва' on input[name='city']
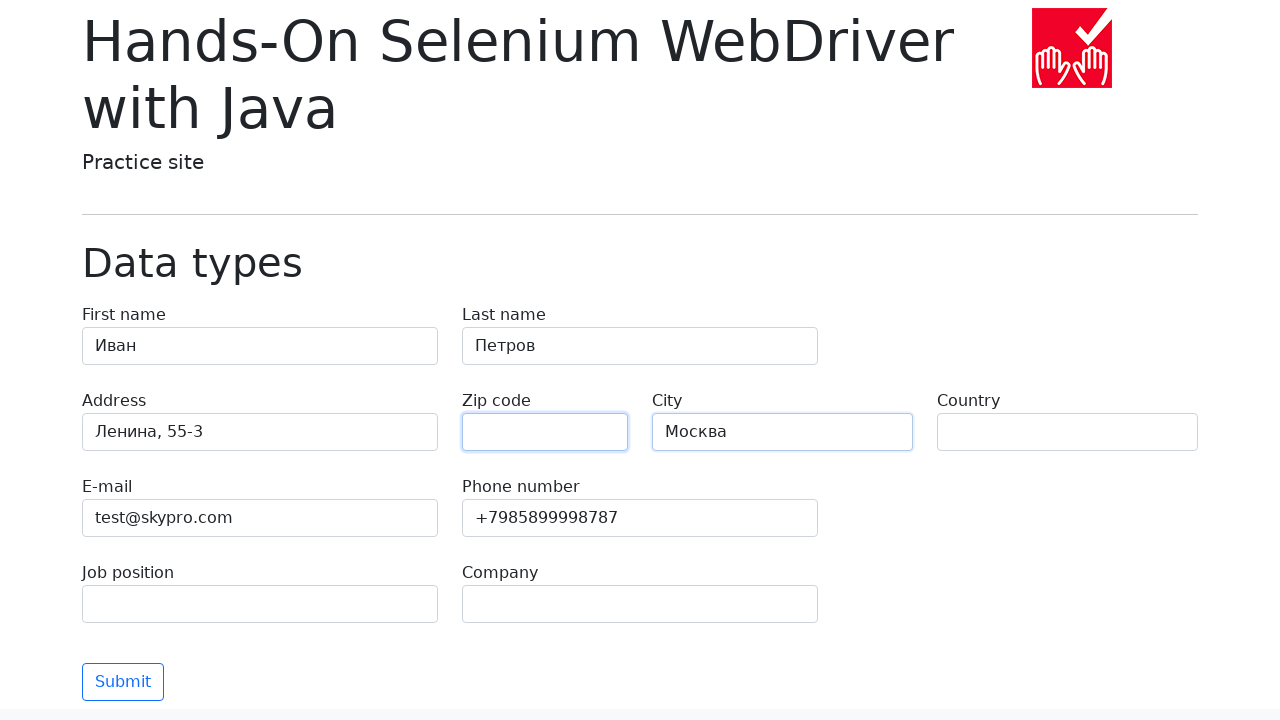

Filled country field with 'Россия' on input[name='country']
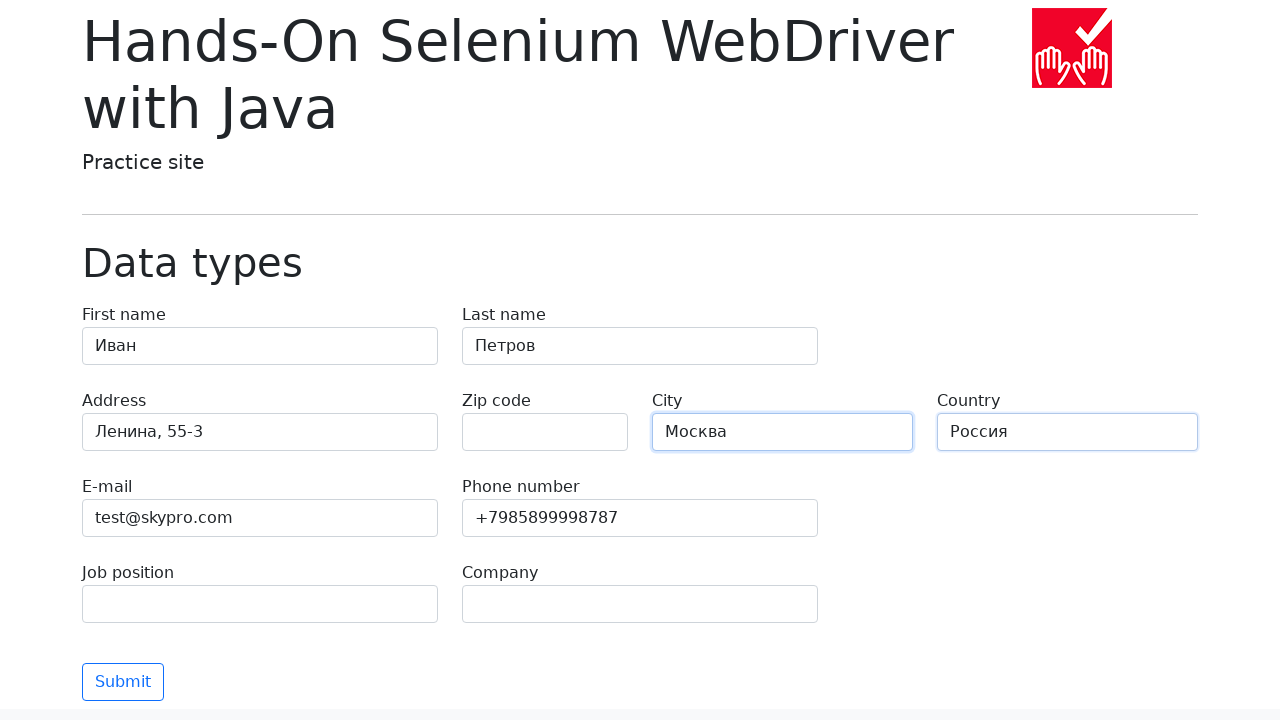

Filled job position field with 'QA' on input[name='job-position']
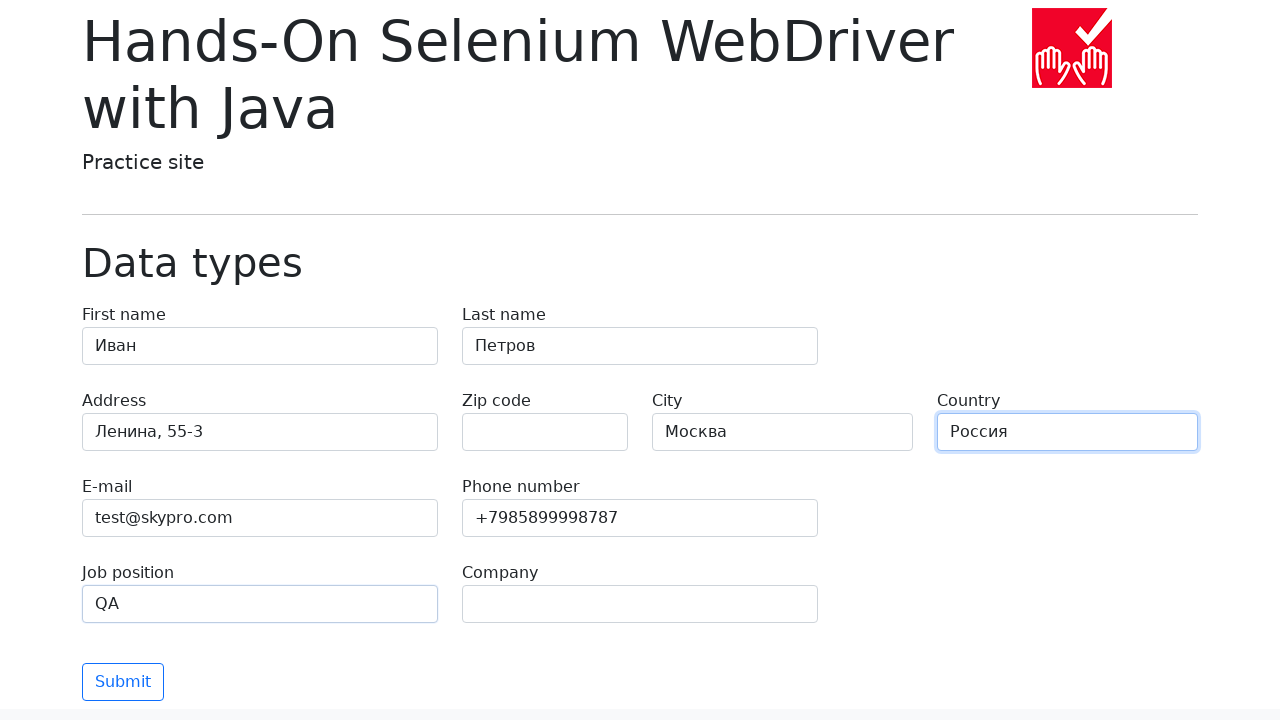

Filled company field with 'SkyPro' on input[name='company']
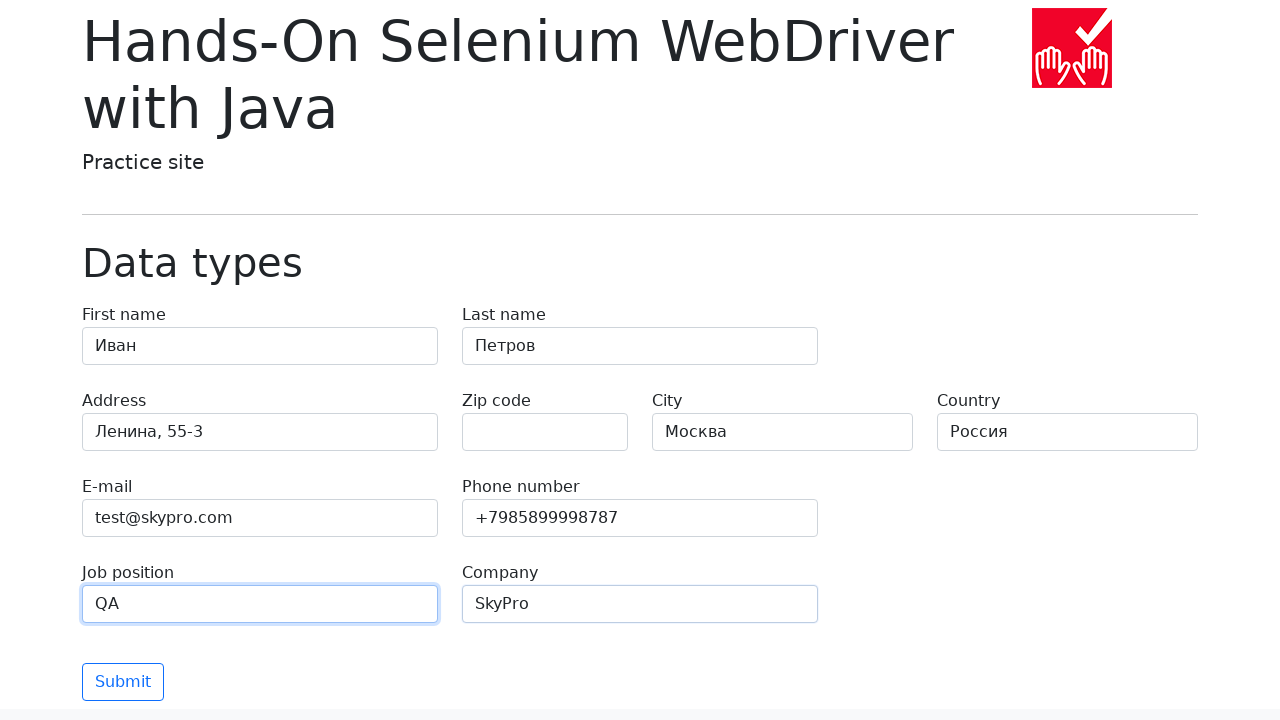

Clicked submit button at (123, 682) on .btn.btn-outline-primary.mt-3
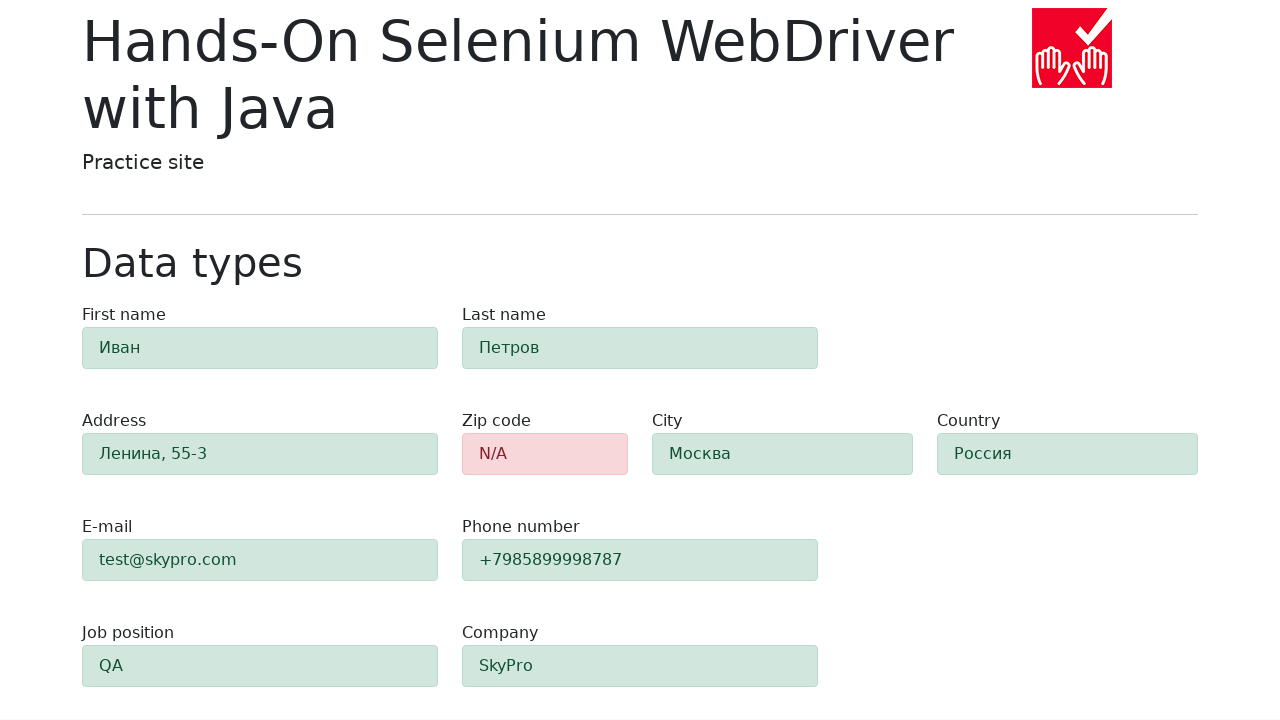

Form validation results loaded
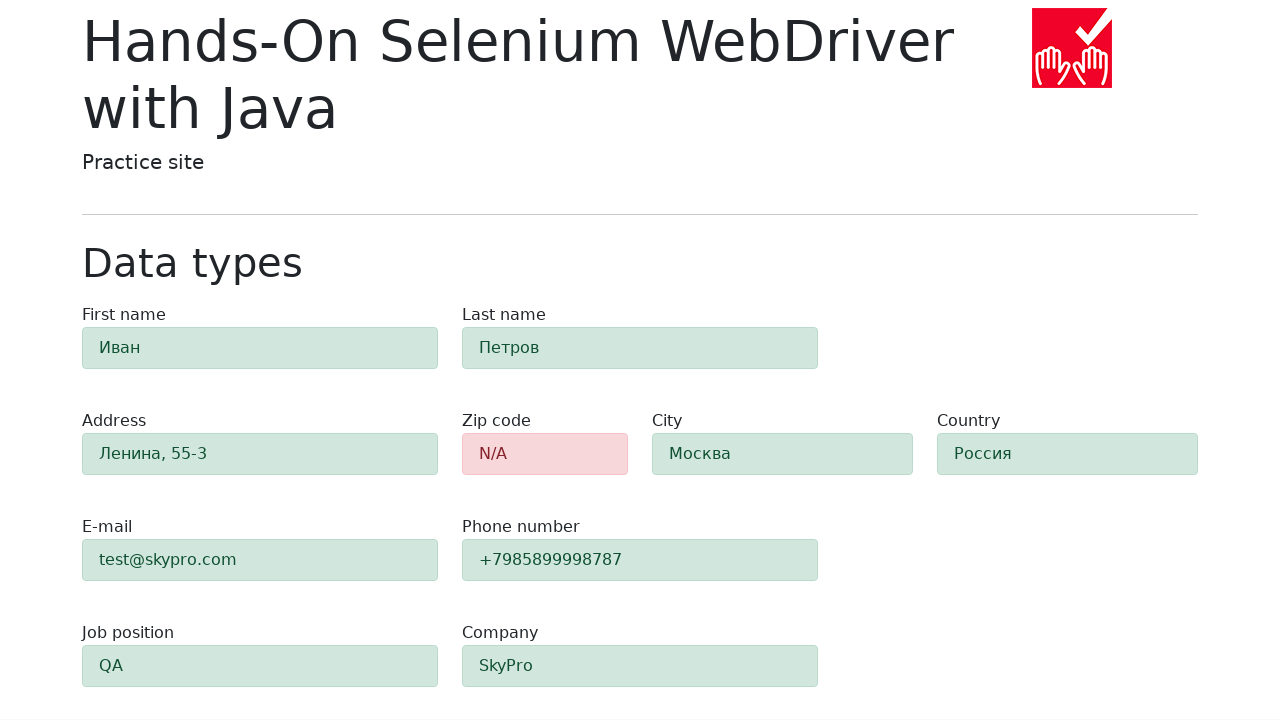

Verified zip code field has error class (alert-danger) indicating red highlight
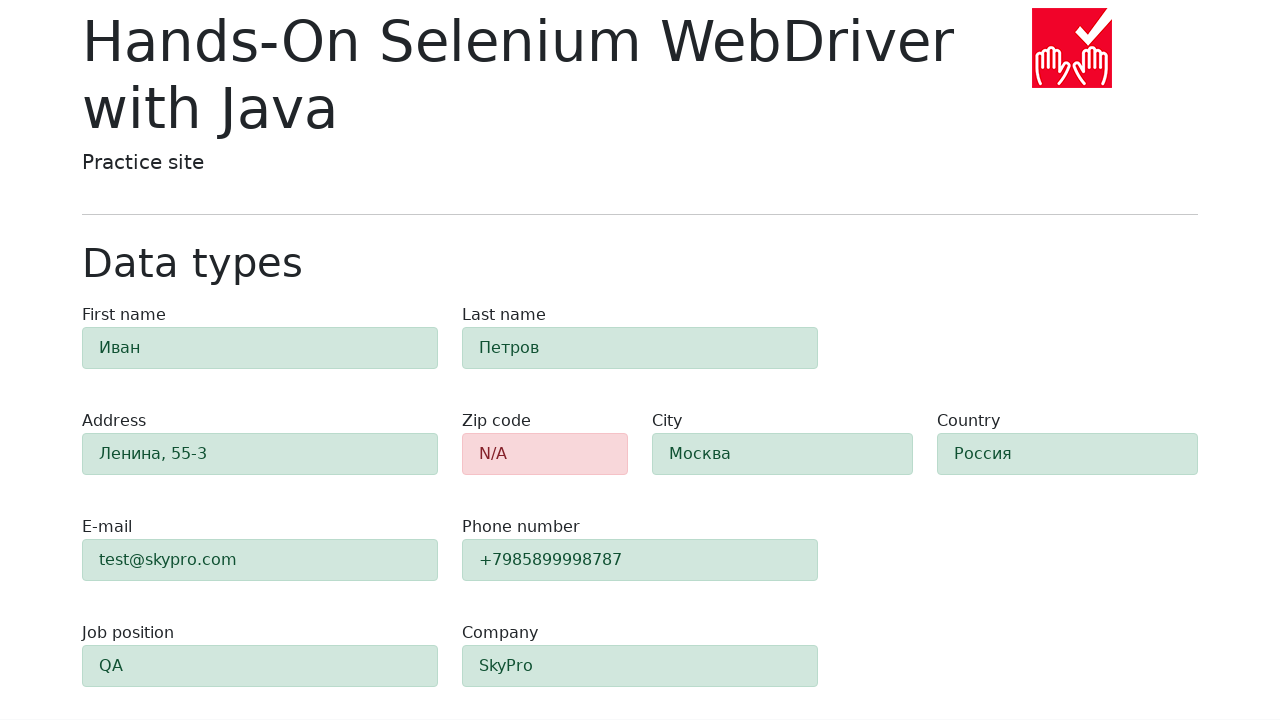

Verified 9 fields have success class (alert-success) indicating green highlight
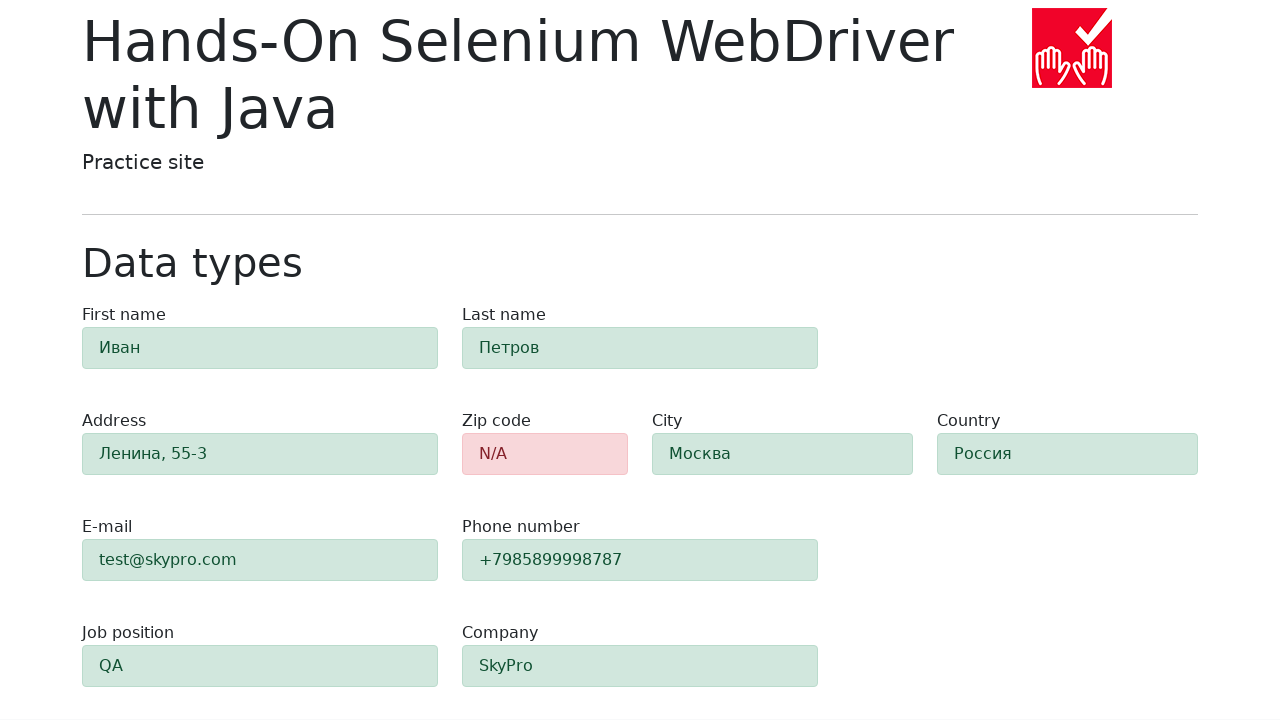

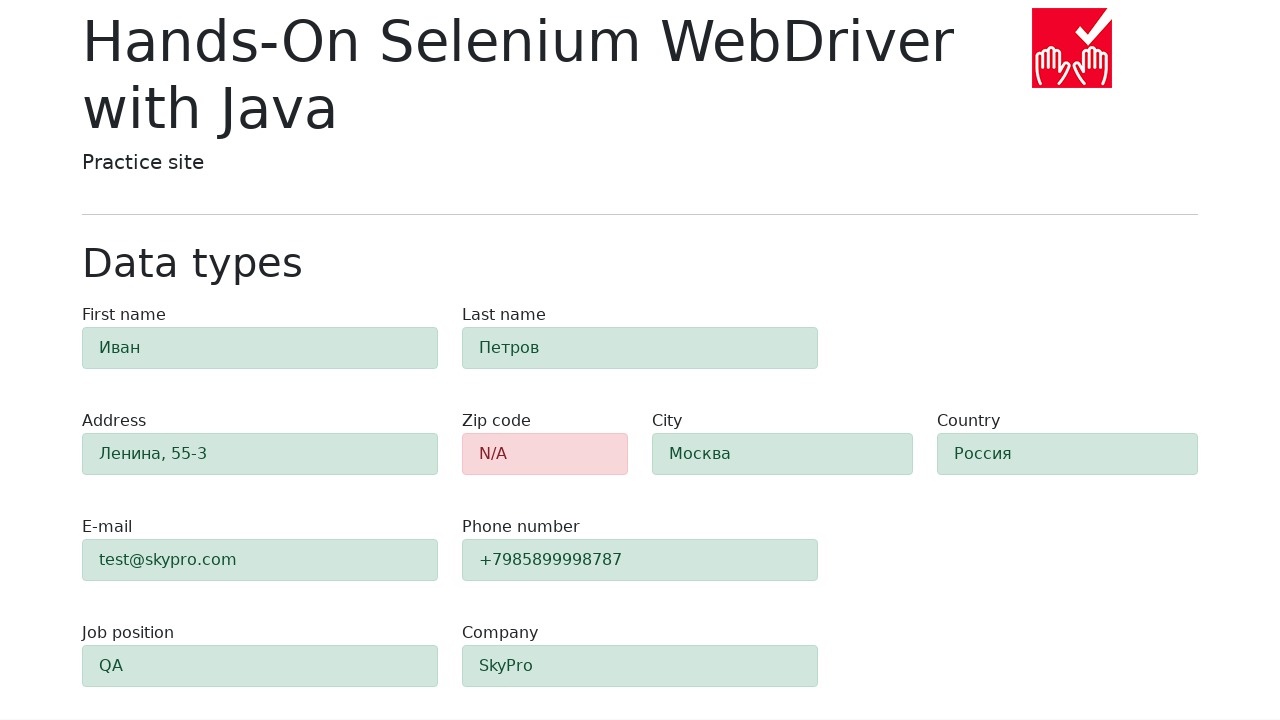